Tests the search functionality on nbd.com.cn by entering a search keyword, submitting the search form, and clicking on a filter option to narrow results.

Starting URL: http://www.nbd.com.cn/

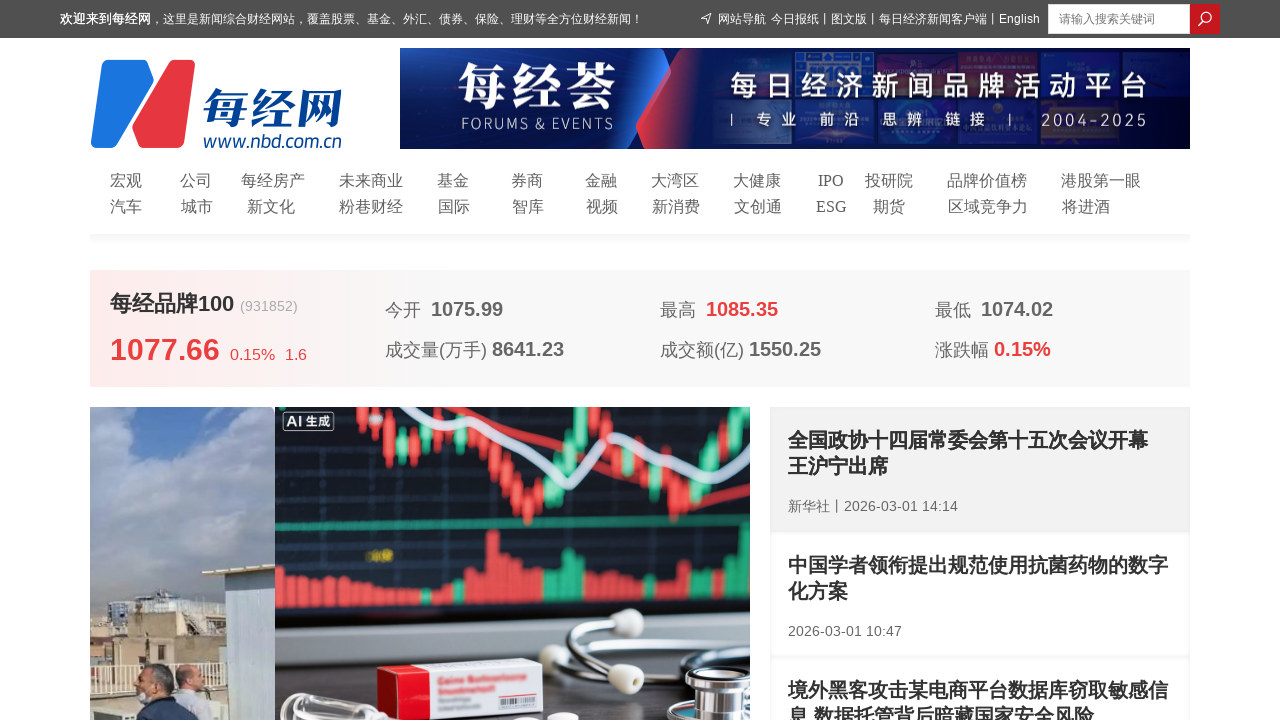

Waited for search input field to be available
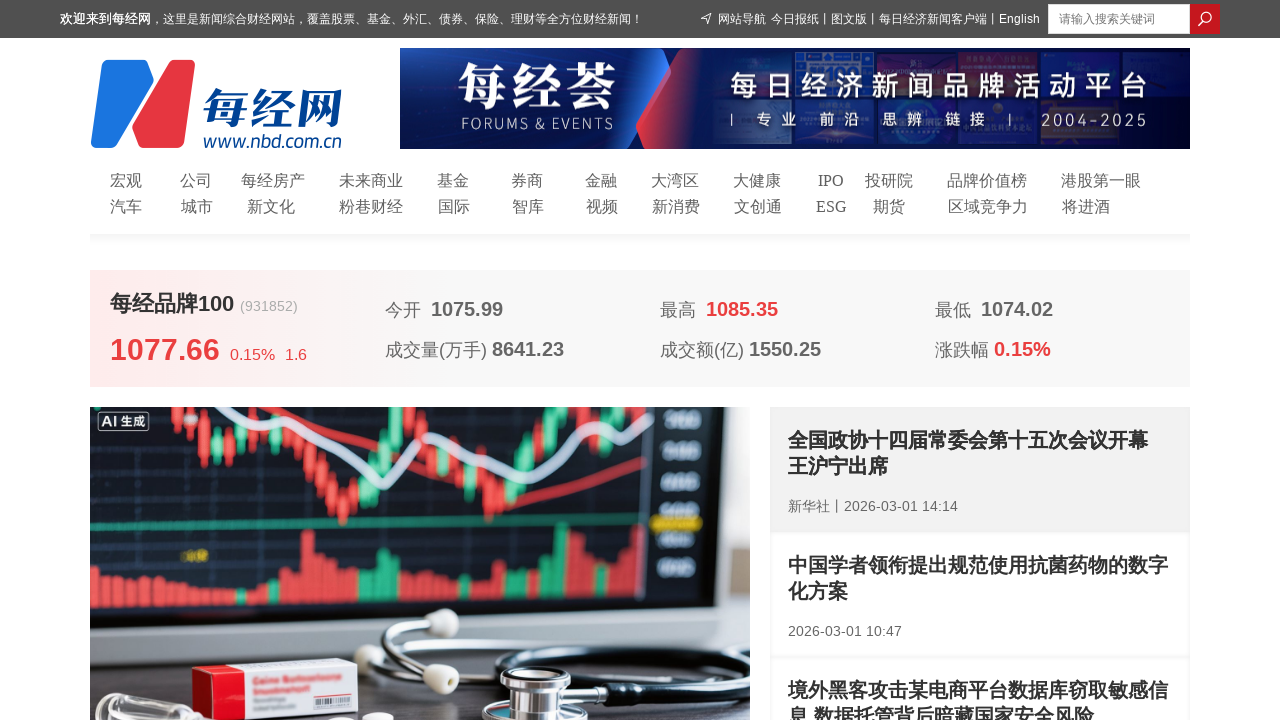

Filled search field with '战略合作' on #q
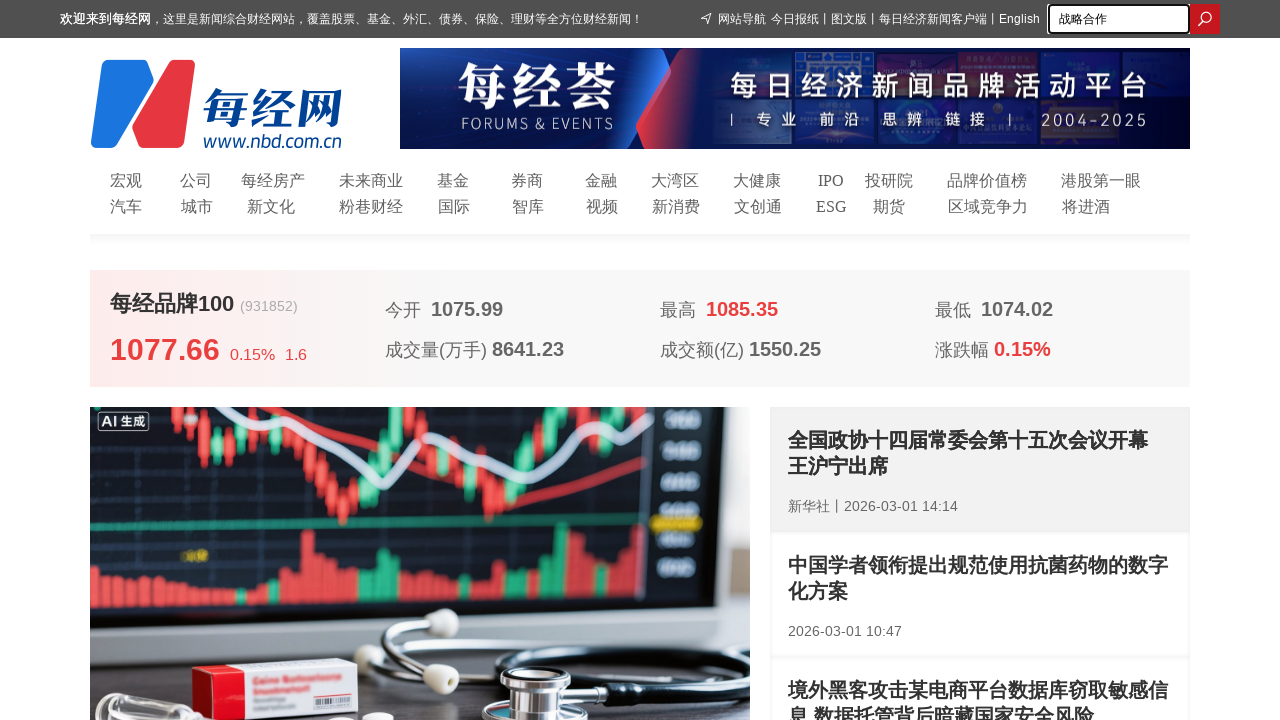

Clicked search/submit button to perform search at (1205, 19) on body > div.g-top > div > div > form > input.u-magnifier
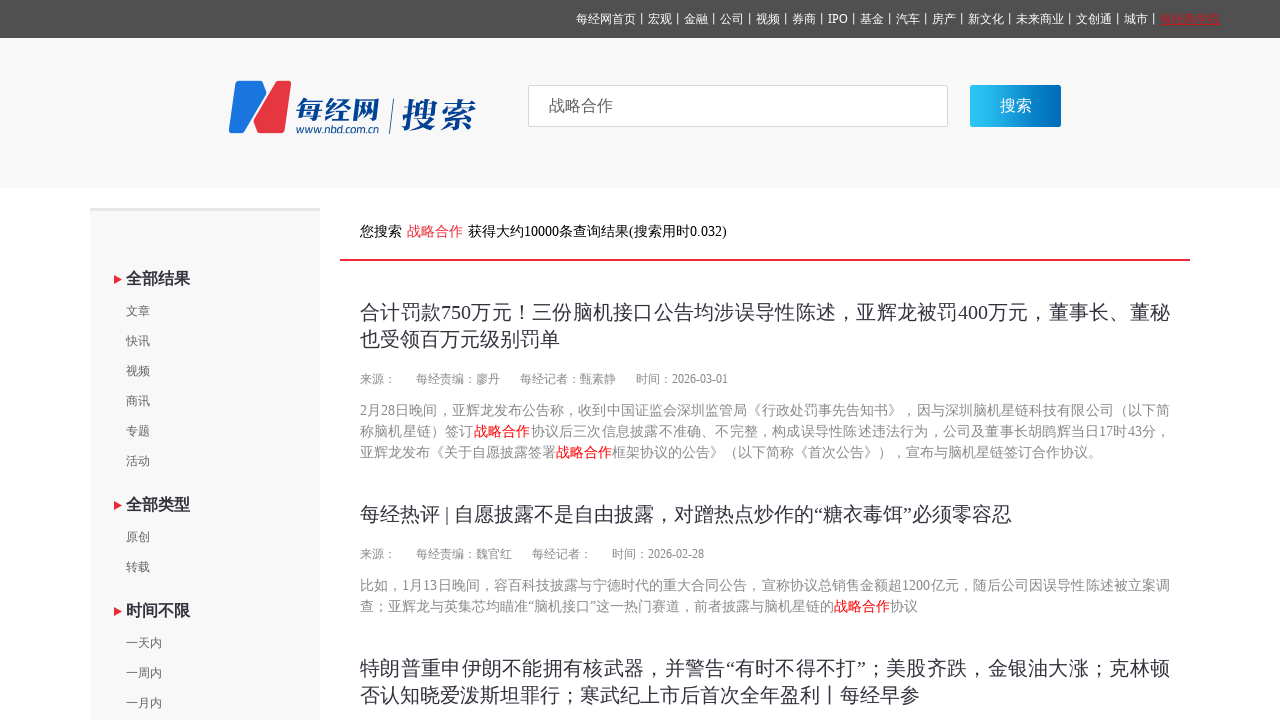

Waited for search results page to load
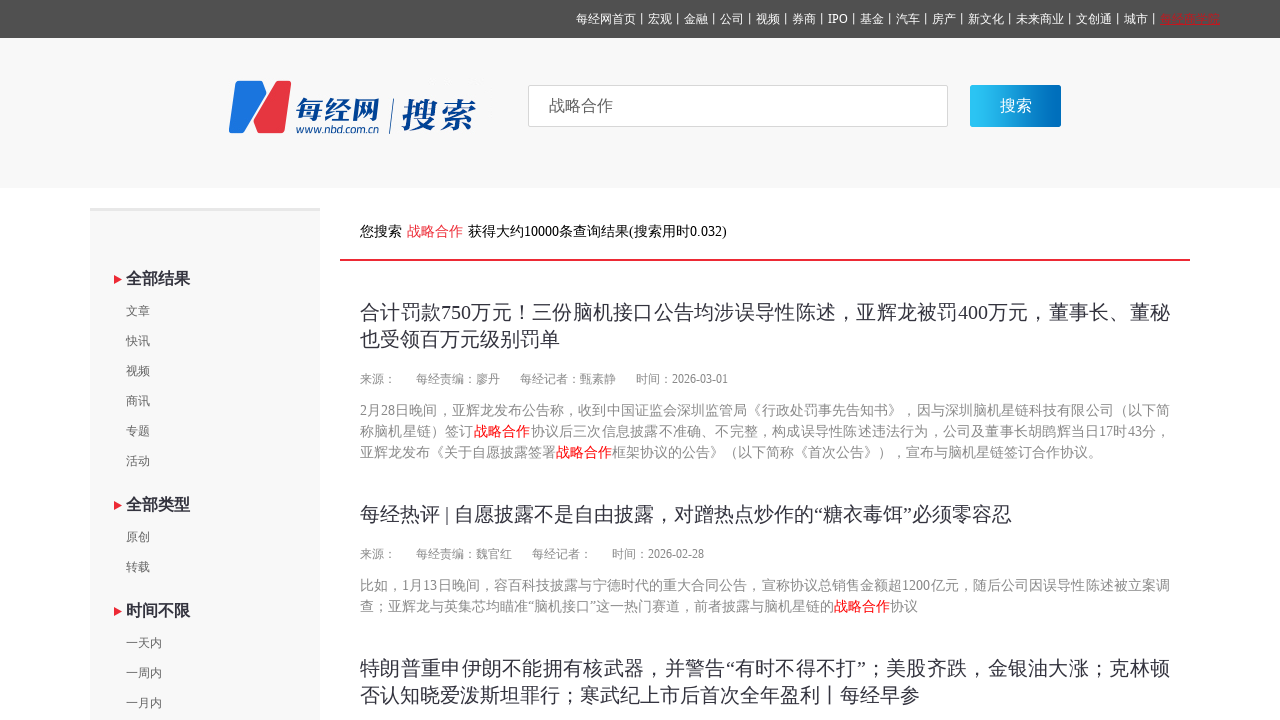

Waited for filter options to be available
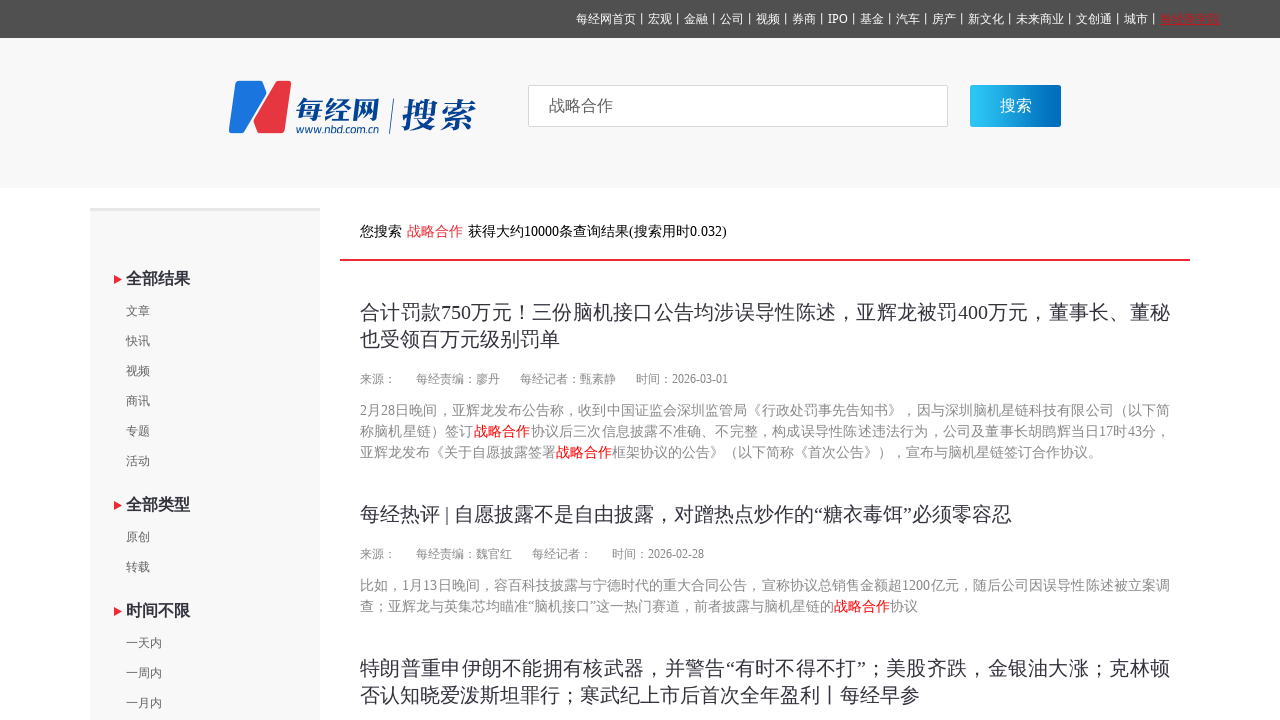

Clicked on the second filter option to narrow results at (184, 311) on body > div.search-column1 > div.left-suffix > div > ul.label-block.js-result > l
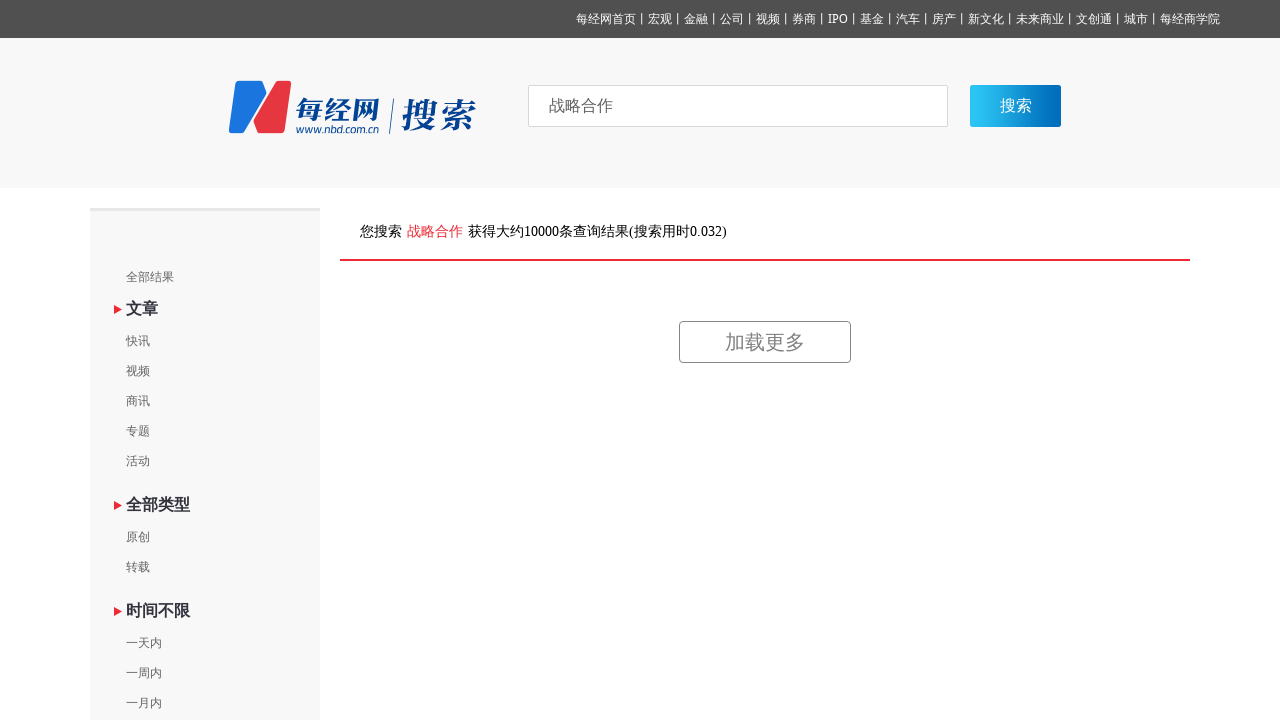

Waited for filtered results to load
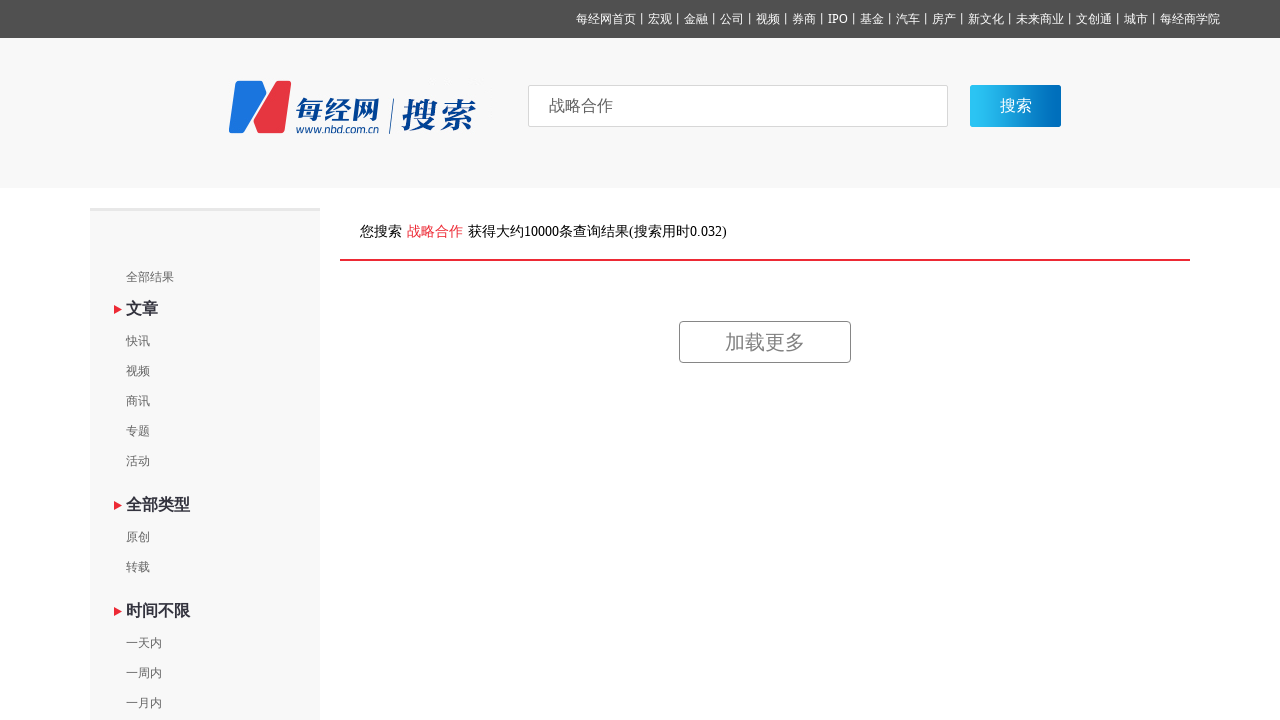

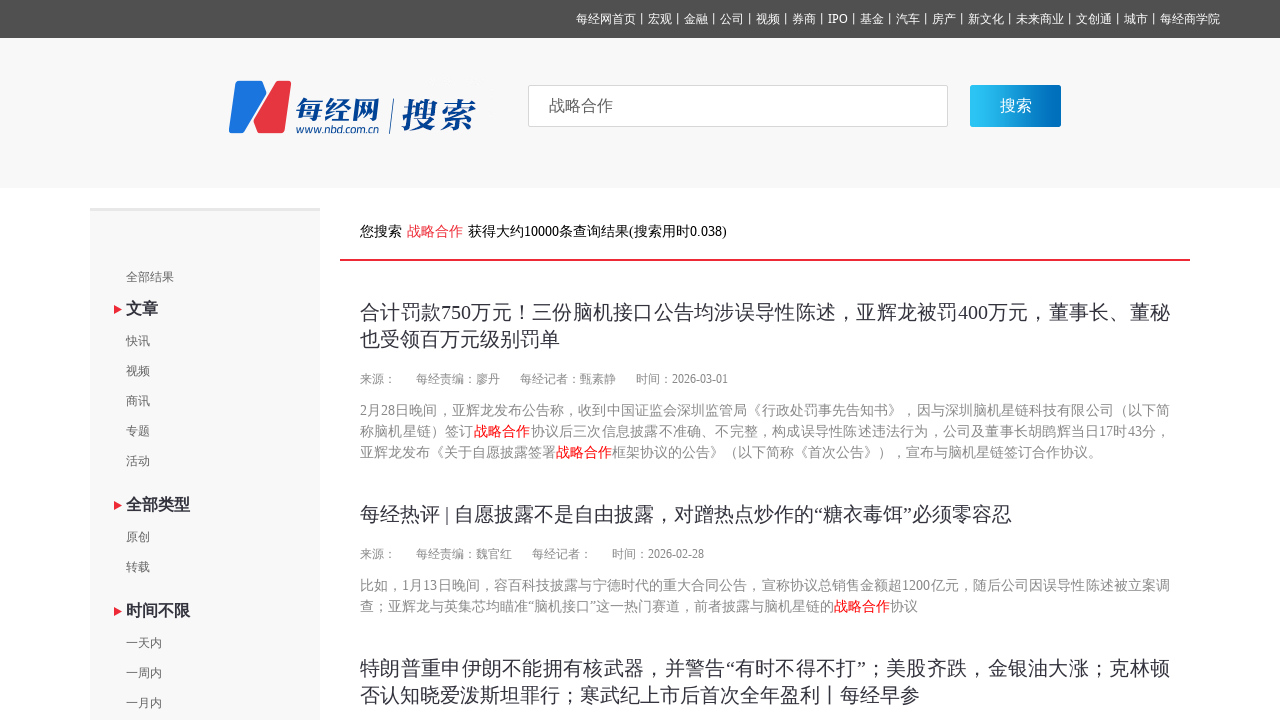